Tests the Add/Remove Elements functionality by clicking the "Add Element" button five times and verifying that five Delete buttons are created on the page.

Starting URL: http://the-internet.herokuapp.com/add_remove_elements/

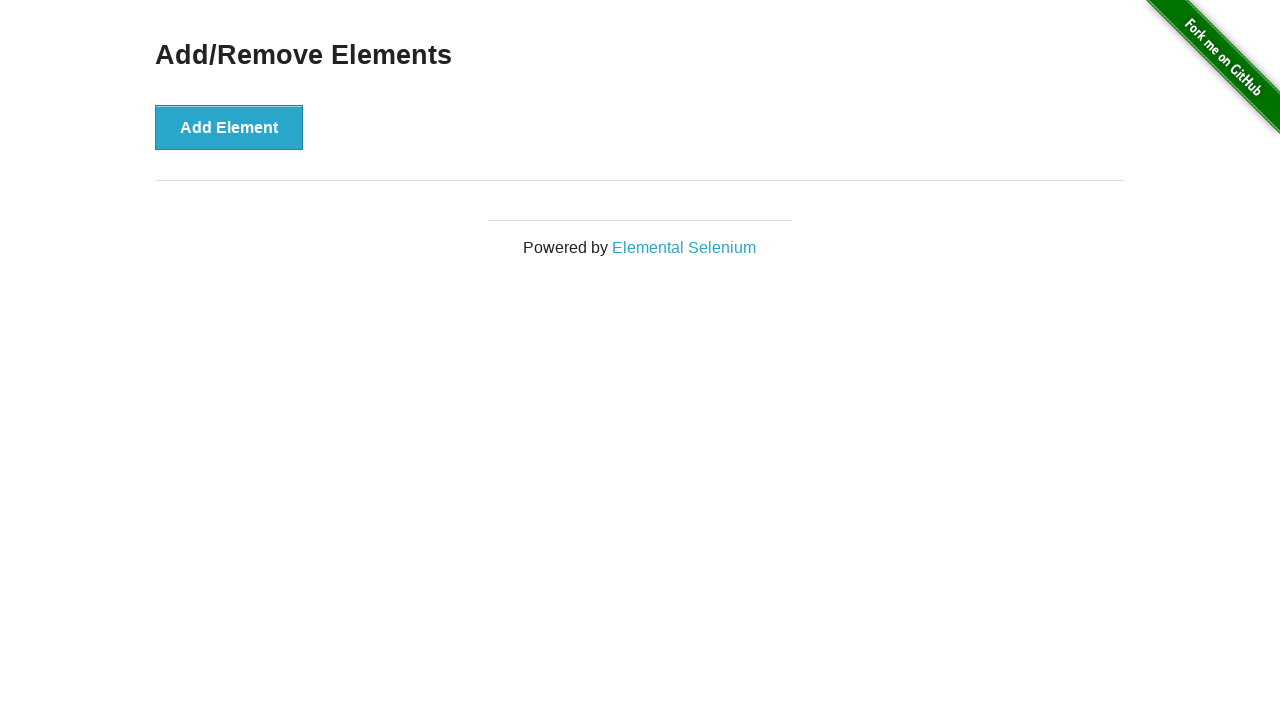

Navigated to Add/Remove Elements page
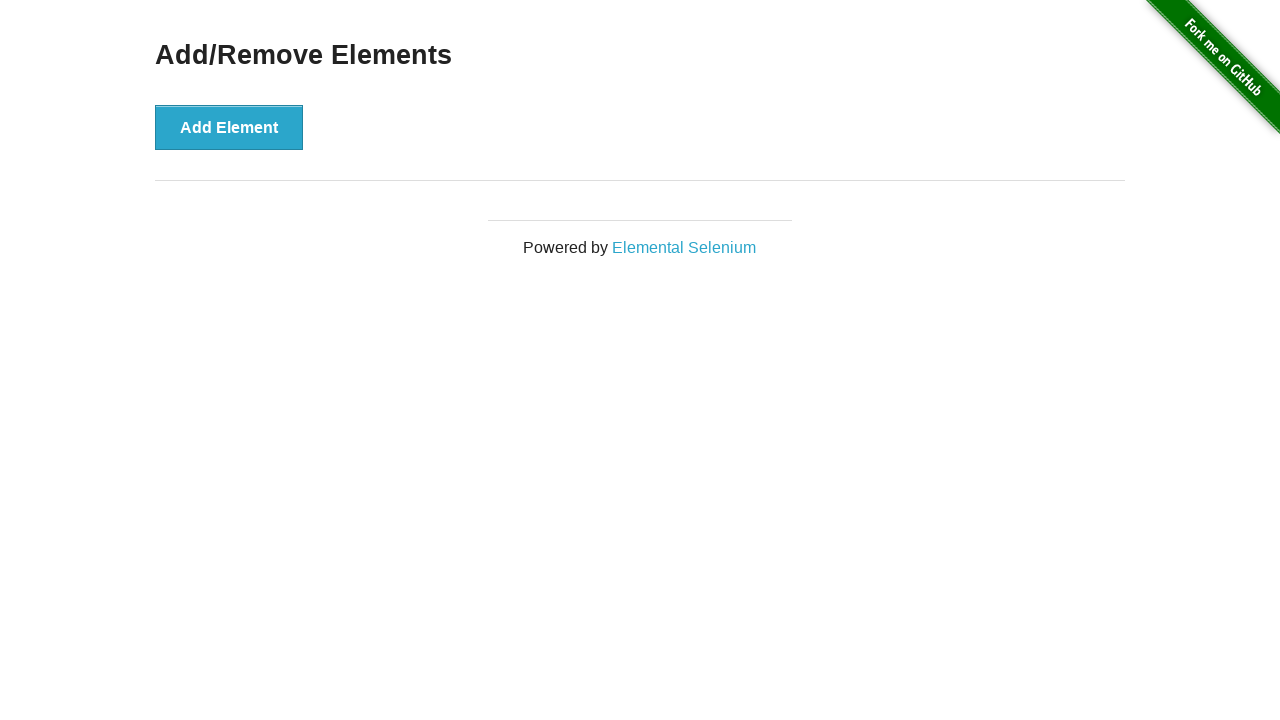

Clicked 'Add Element' button (iteration 1 of 5) at (229, 127) on [onclick="addElement()"]
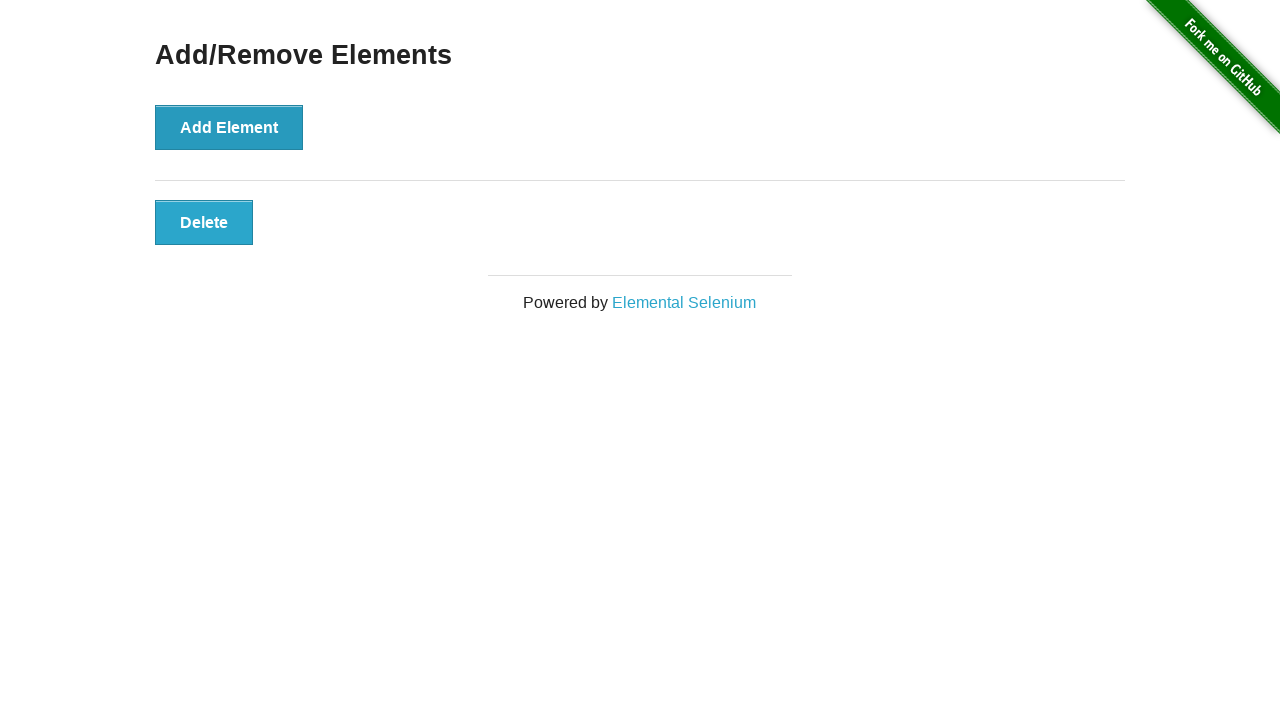

Clicked 'Add Element' button (iteration 2 of 5) at (229, 127) on [onclick="addElement()"]
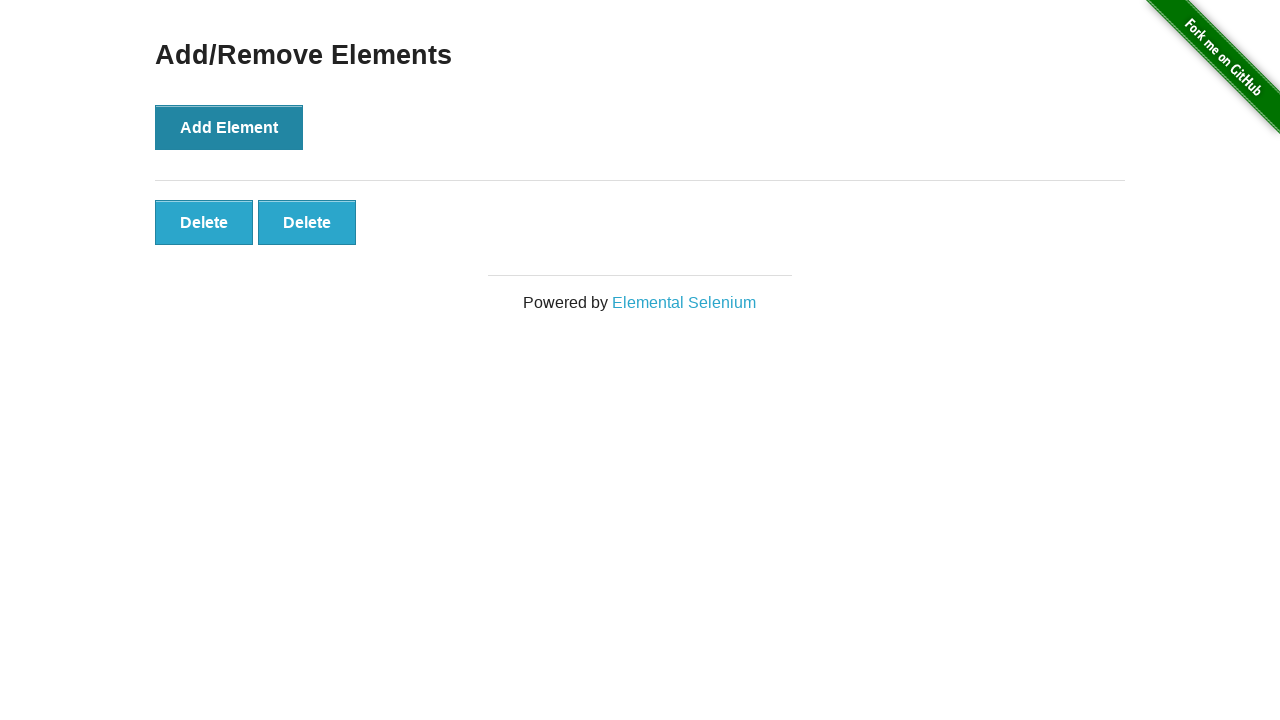

Clicked 'Add Element' button (iteration 3 of 5) at (229, 127) on [onclick="addElement()"]
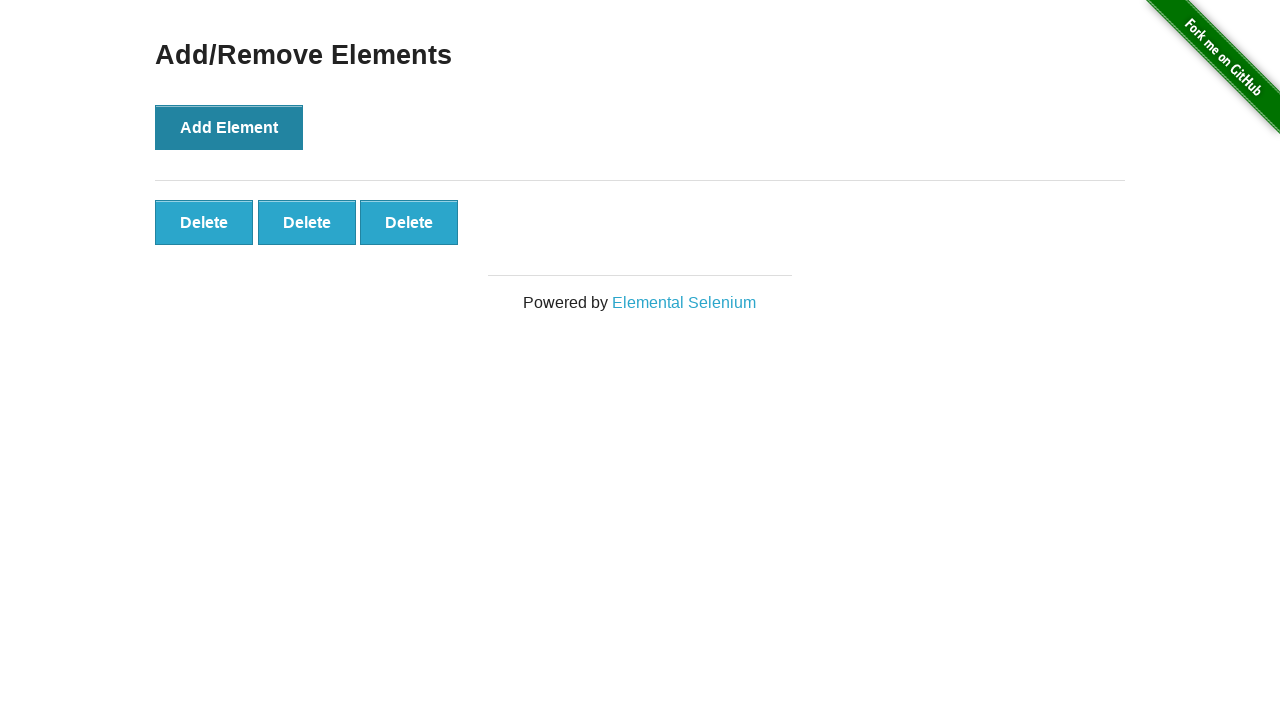

Clicked 'Add Element' button (iteration 4 of 5) at (229, 127) on [onclick="addElement()"]
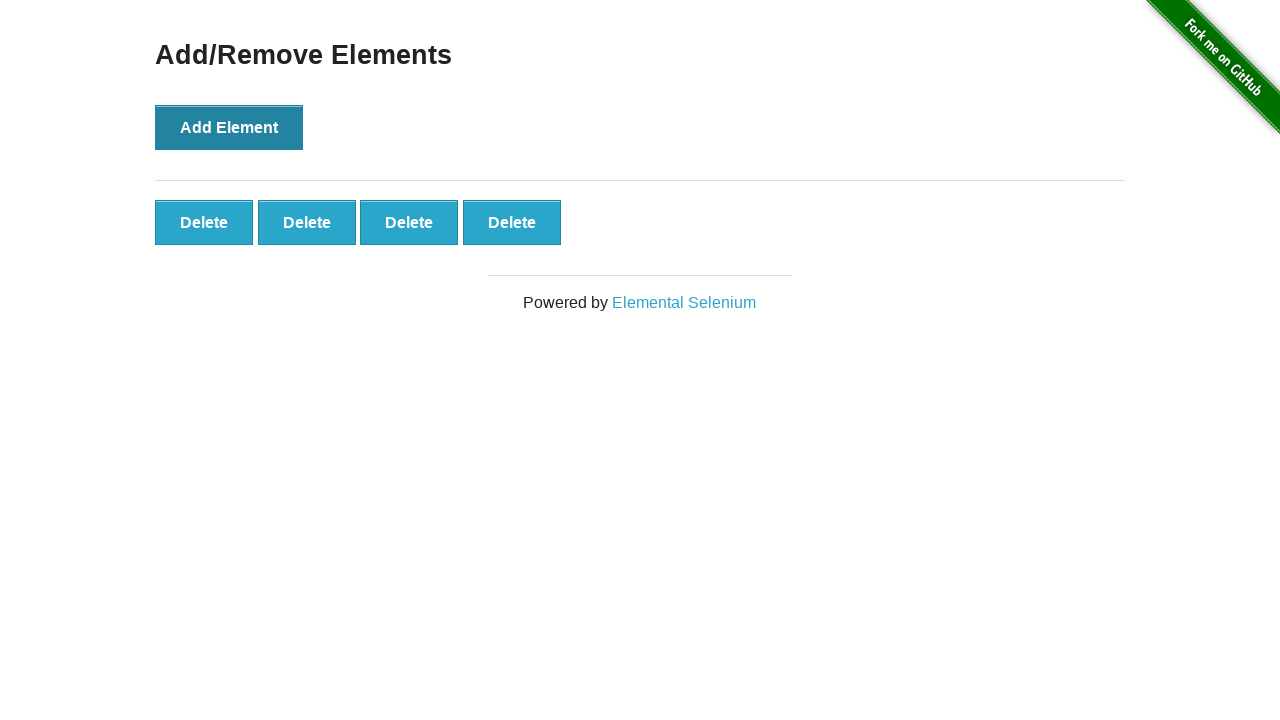

Clicked 'Add Element' button (iteration 5 of 5) at (229, 127) on [onclick="addElement()"]
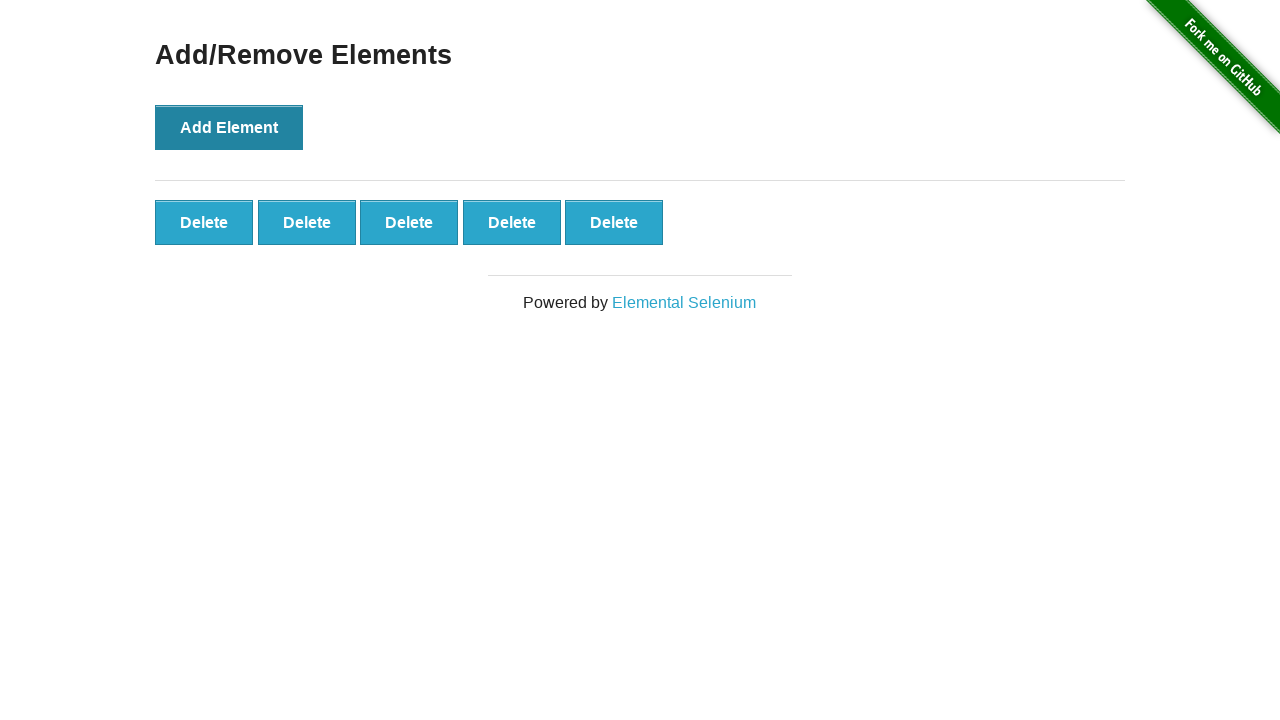

Delete buttons appeared on the page
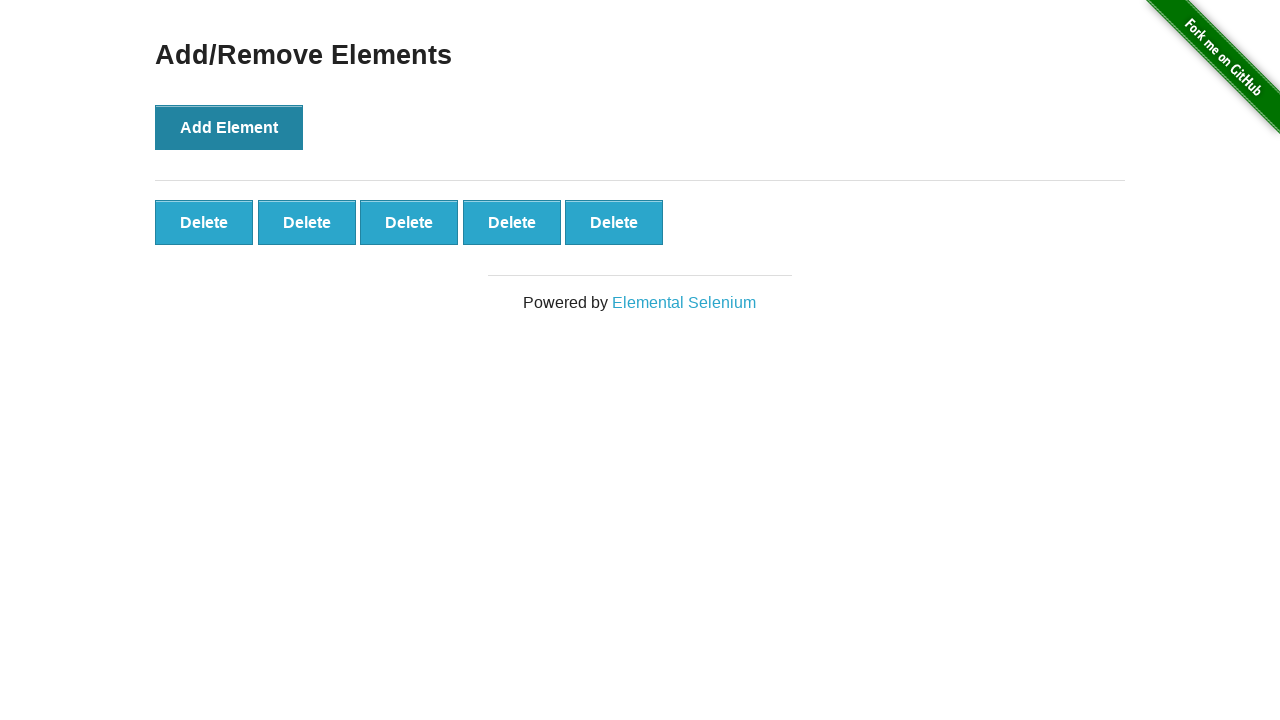

Located all delete buttons on the page
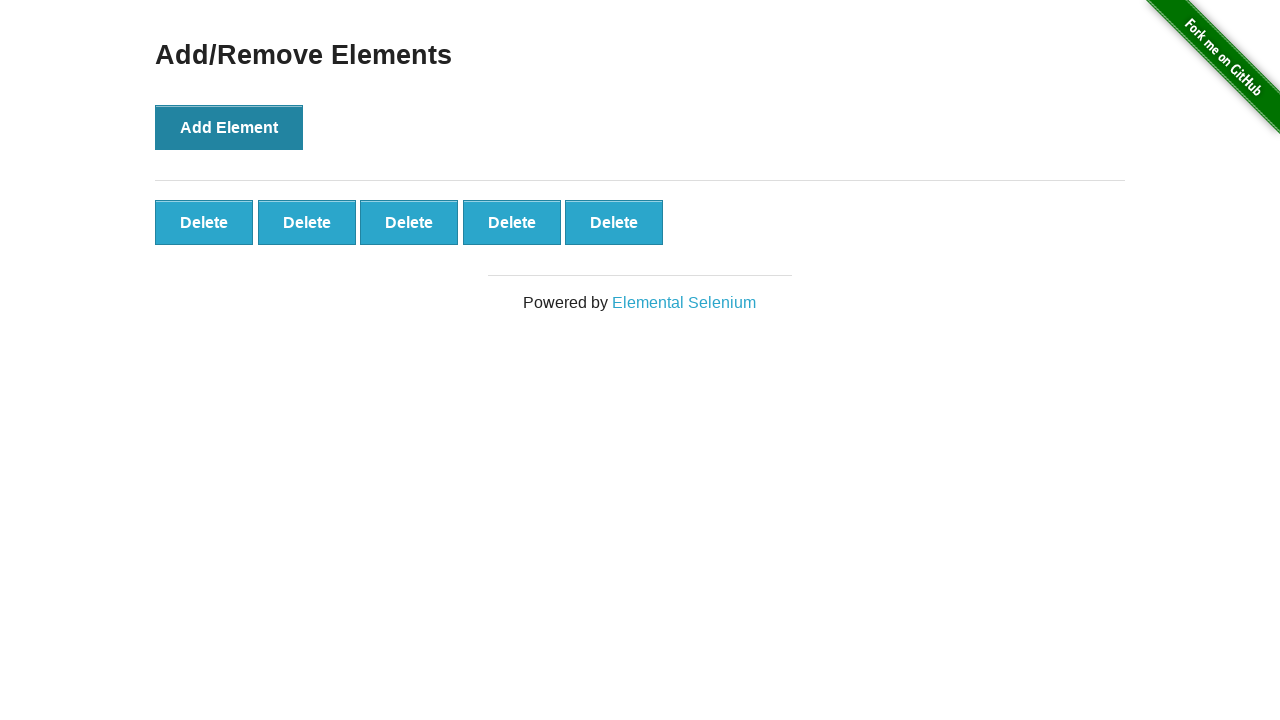

Verified that exactly 5 delete buttons were created
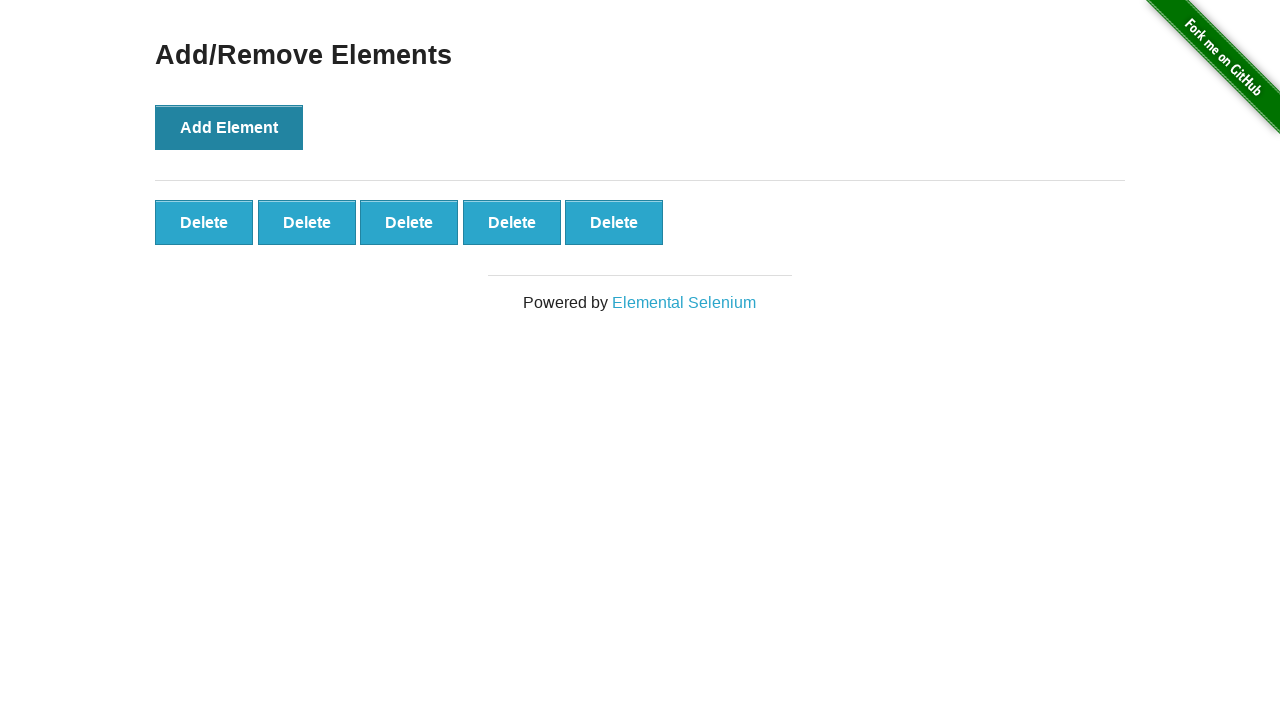

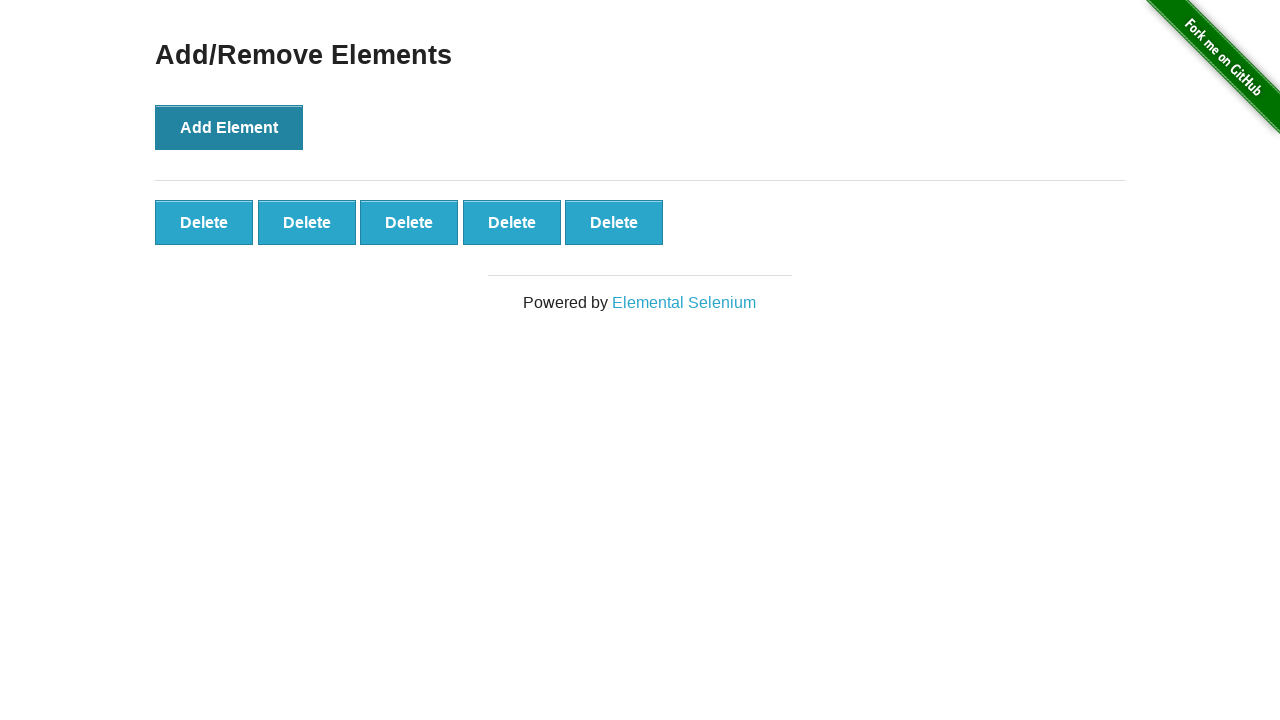